Navigates to Salesforce login page and clicks the Privacy link in the footer to verify navigation to the privacy policy page.

Starting URL: https://login.salesforce.com/?locale=in

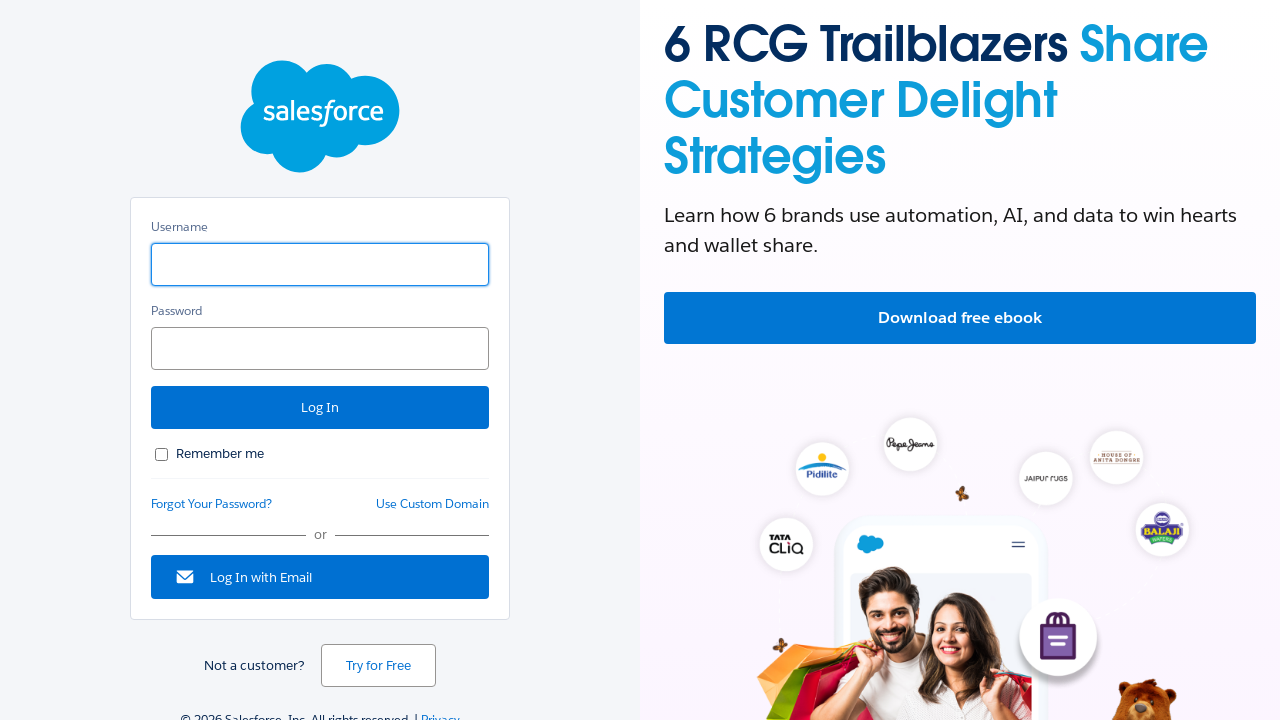

Navigated to Salesforce login page
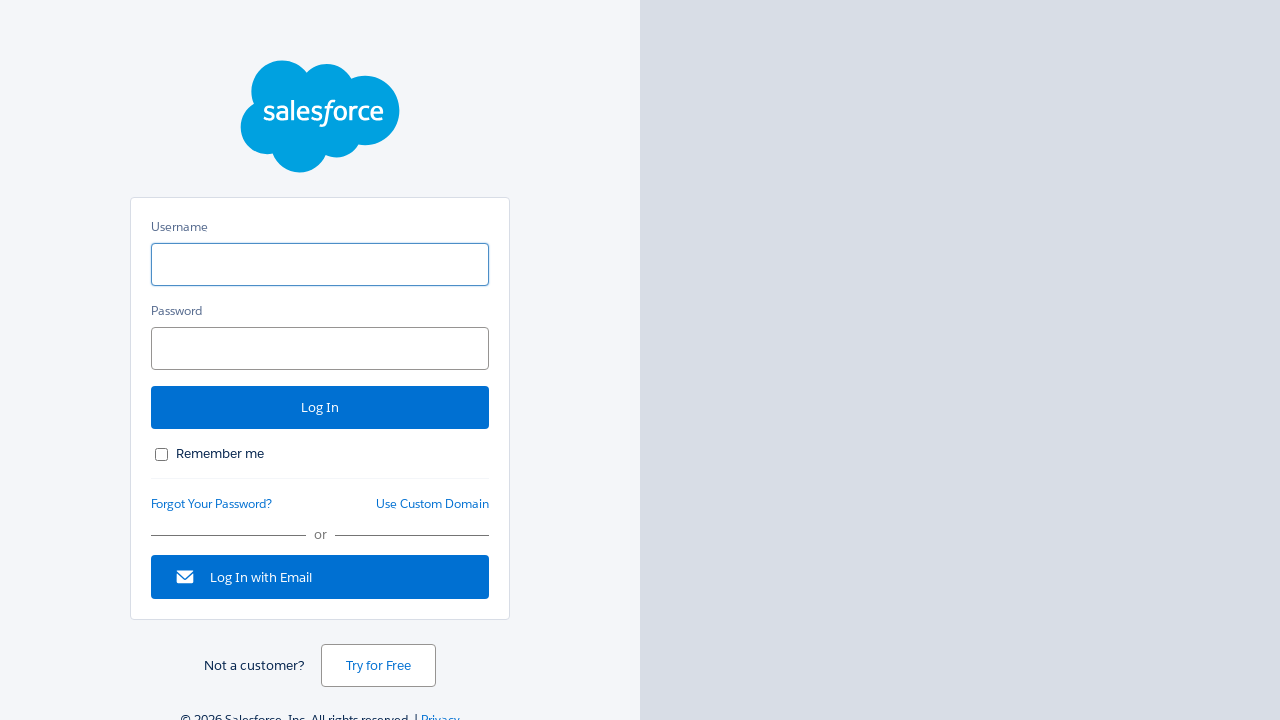

Clicked Privacy link in footer at (440, 712) on text=Privacy
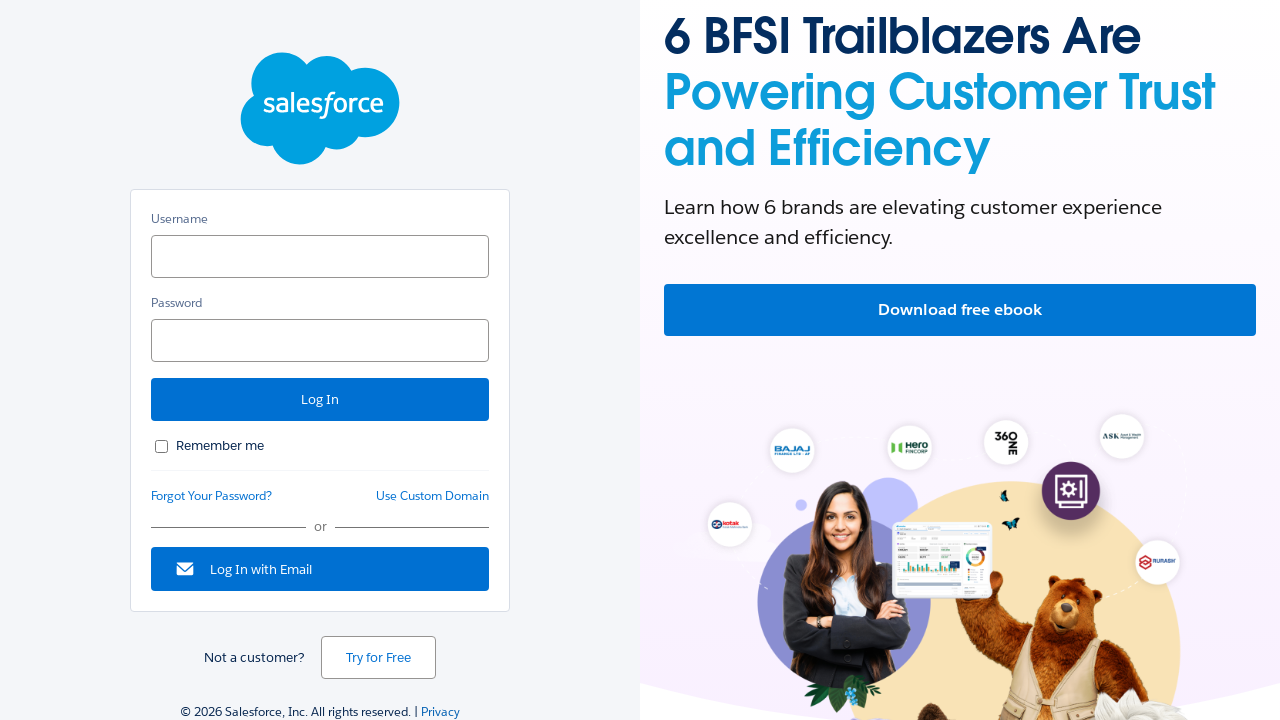

Waited for privacy policy page to load
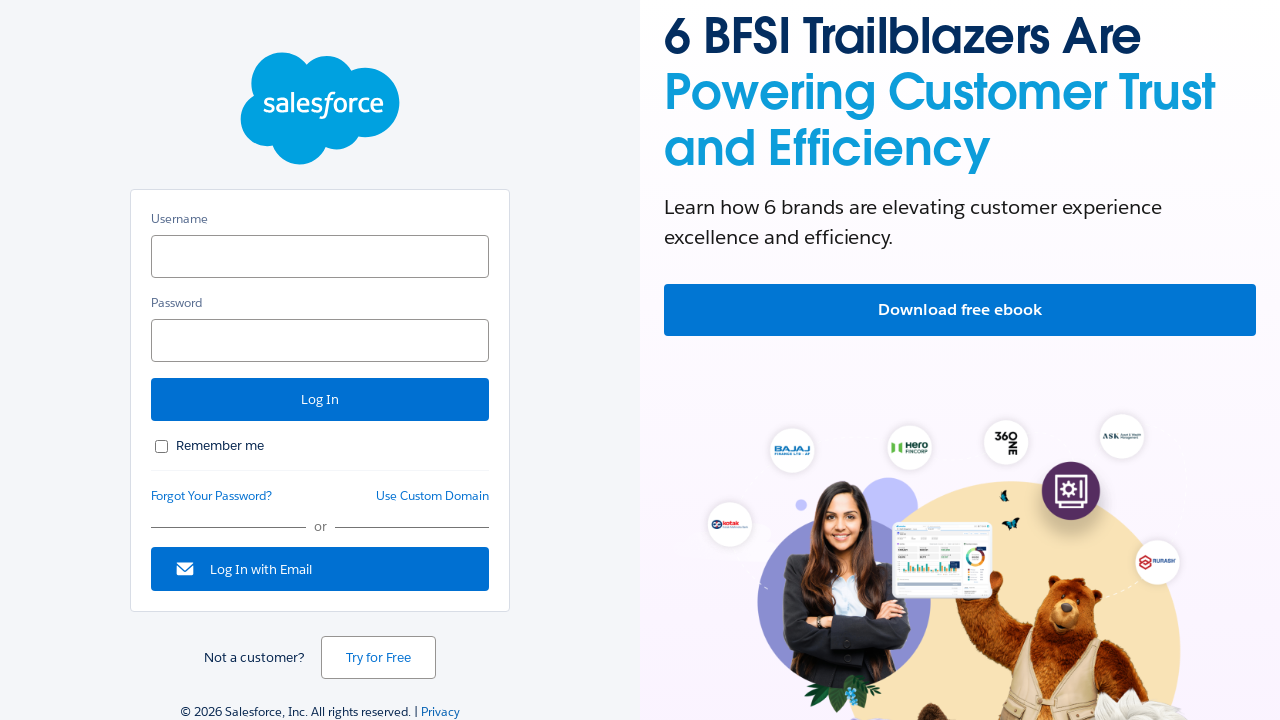

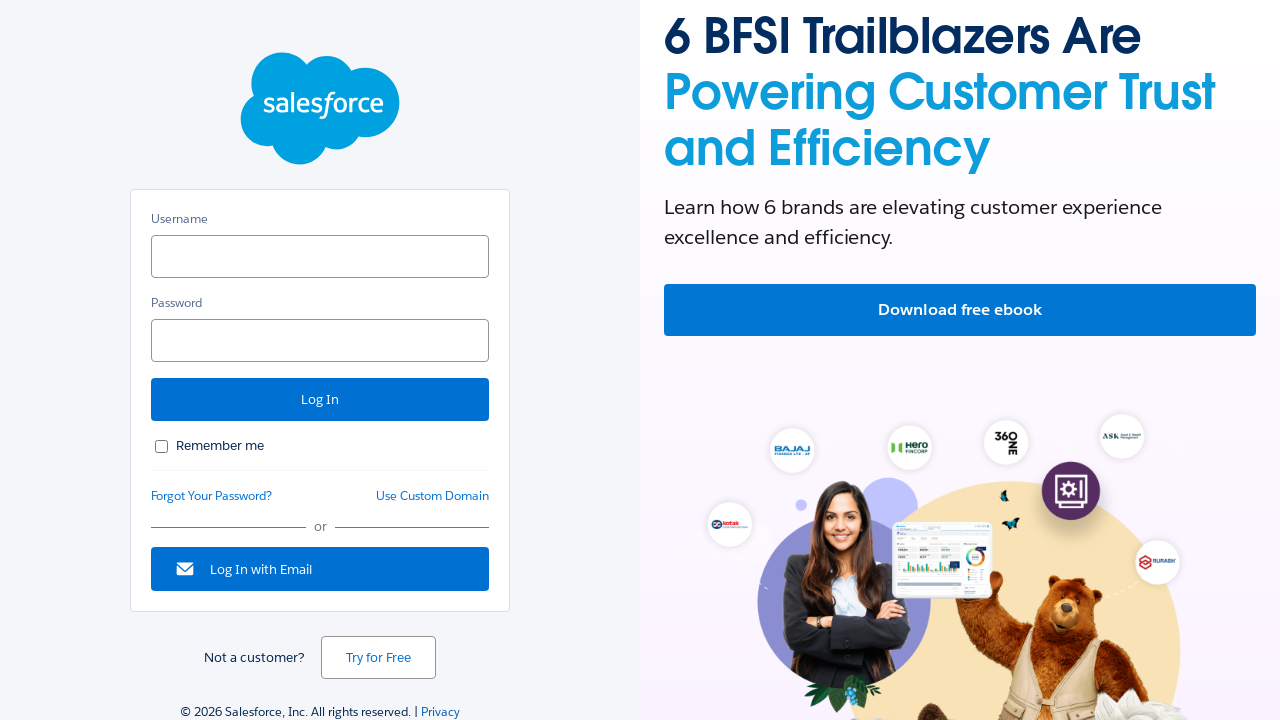